Tests button click functionality by clicking Button 1 and verifying the displayed result text

Starting URL: http://practice.cydeo.com/multiple_buttons

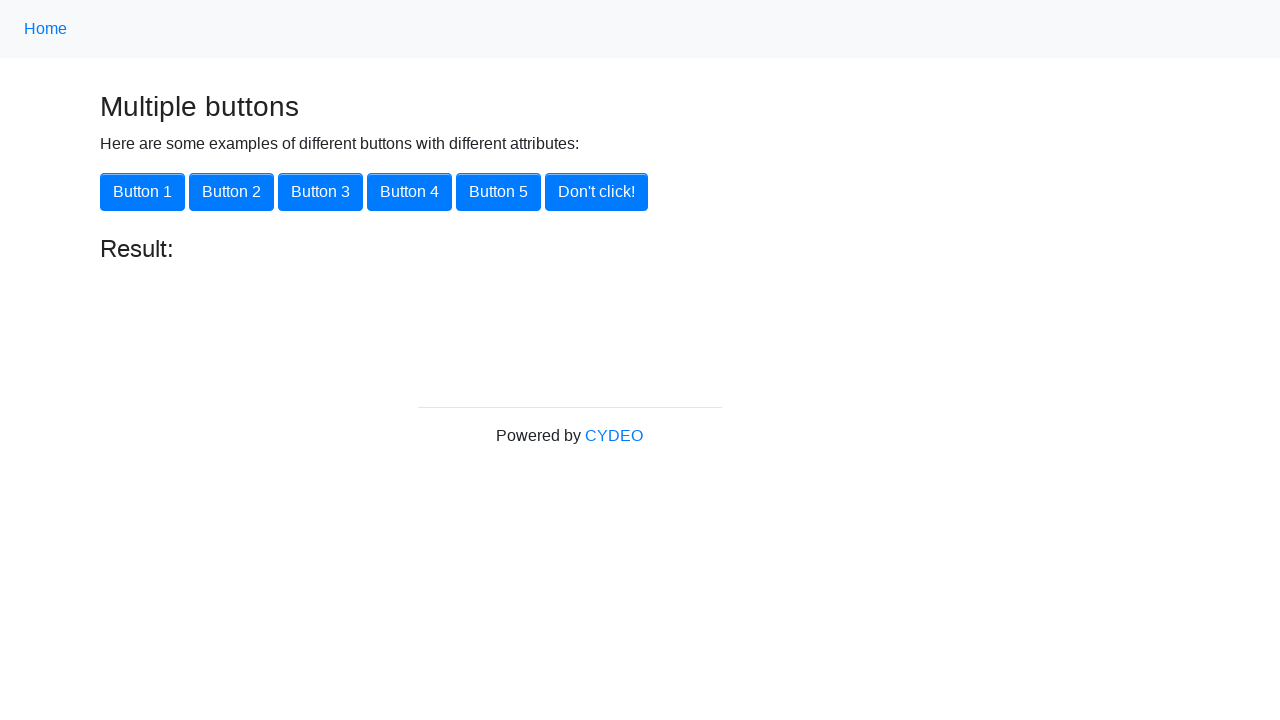

Clicked Button 1 at (142, 192) on xpath=//button[@onclick='button1()']
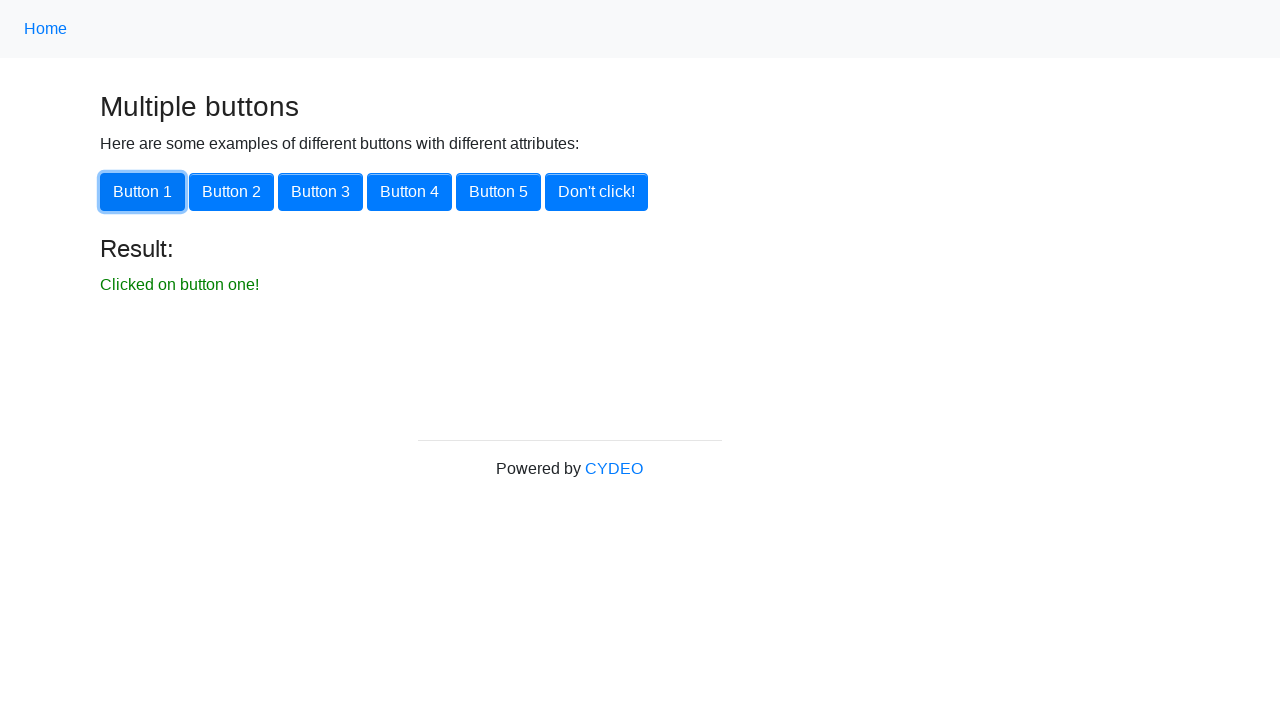

Result text element loaded
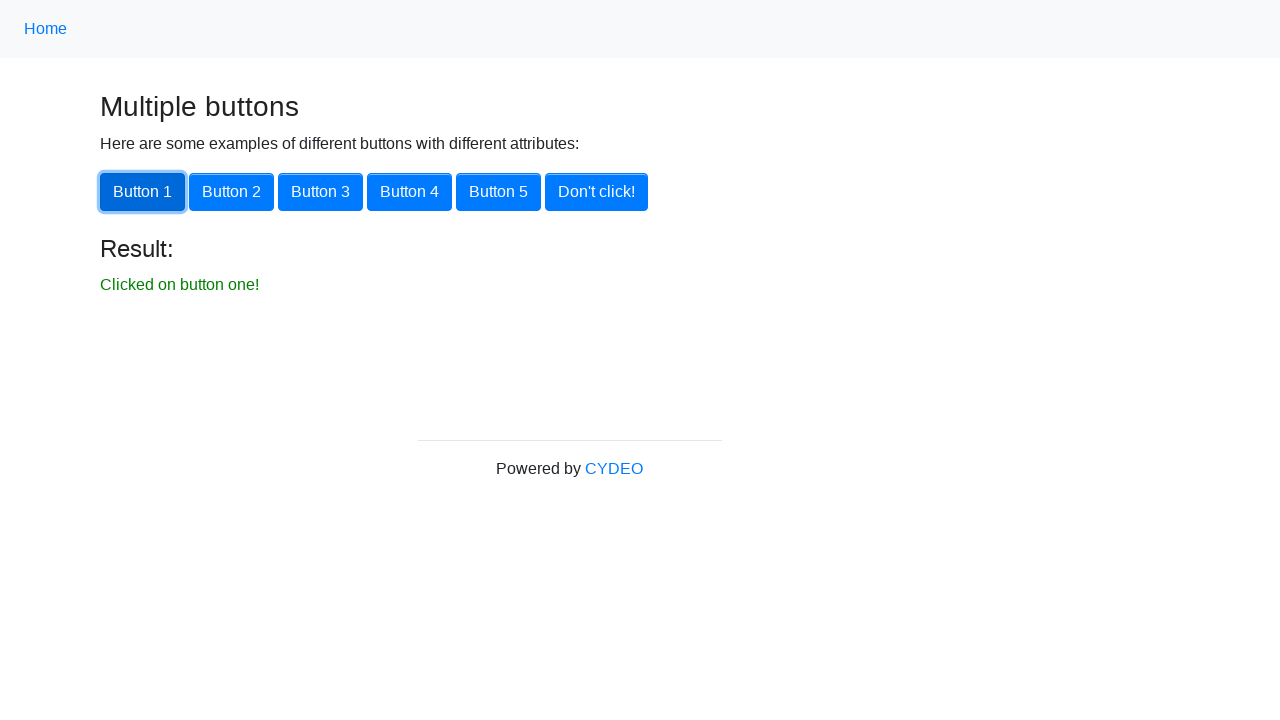

Located result element
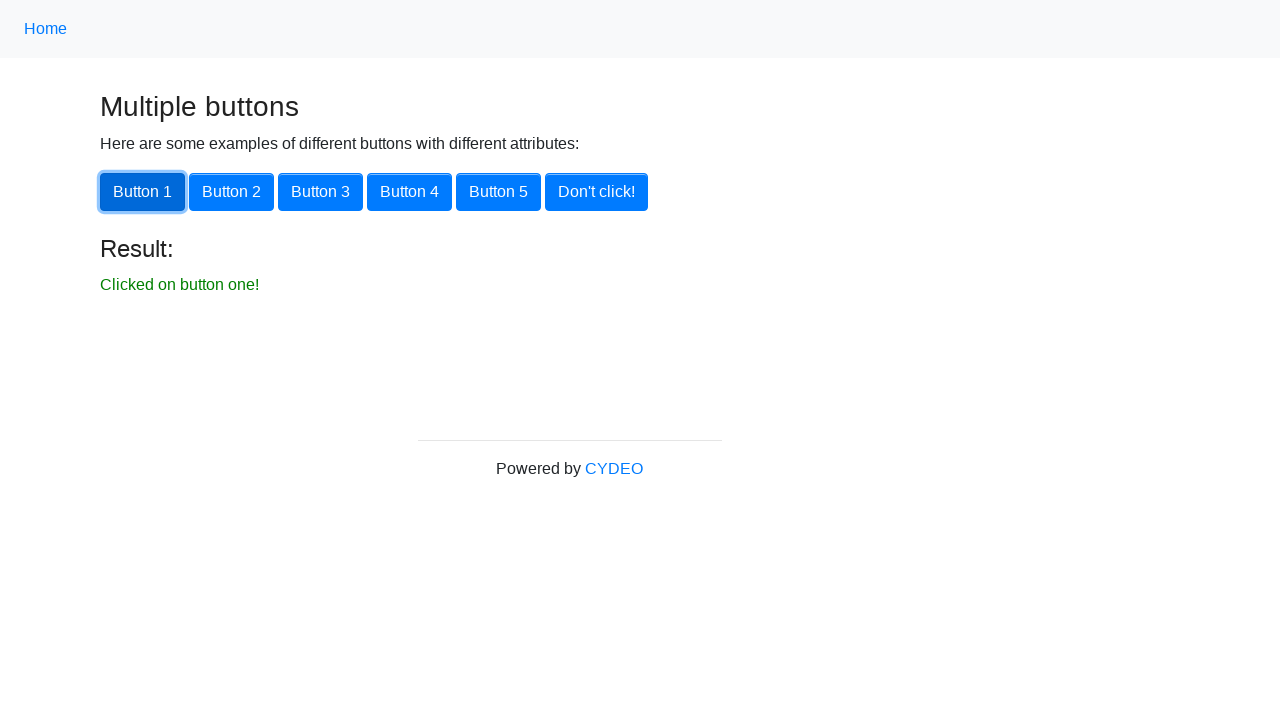

Verified result text matches expected: 'Clicked on button one!'
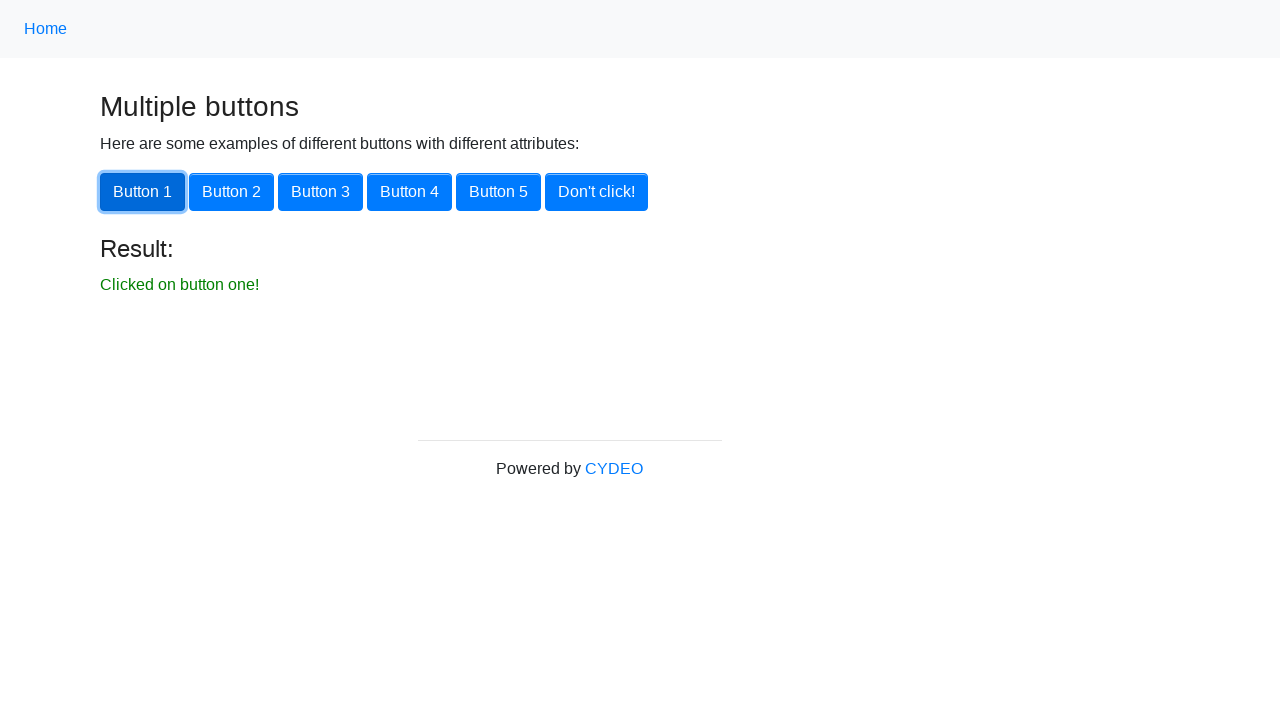

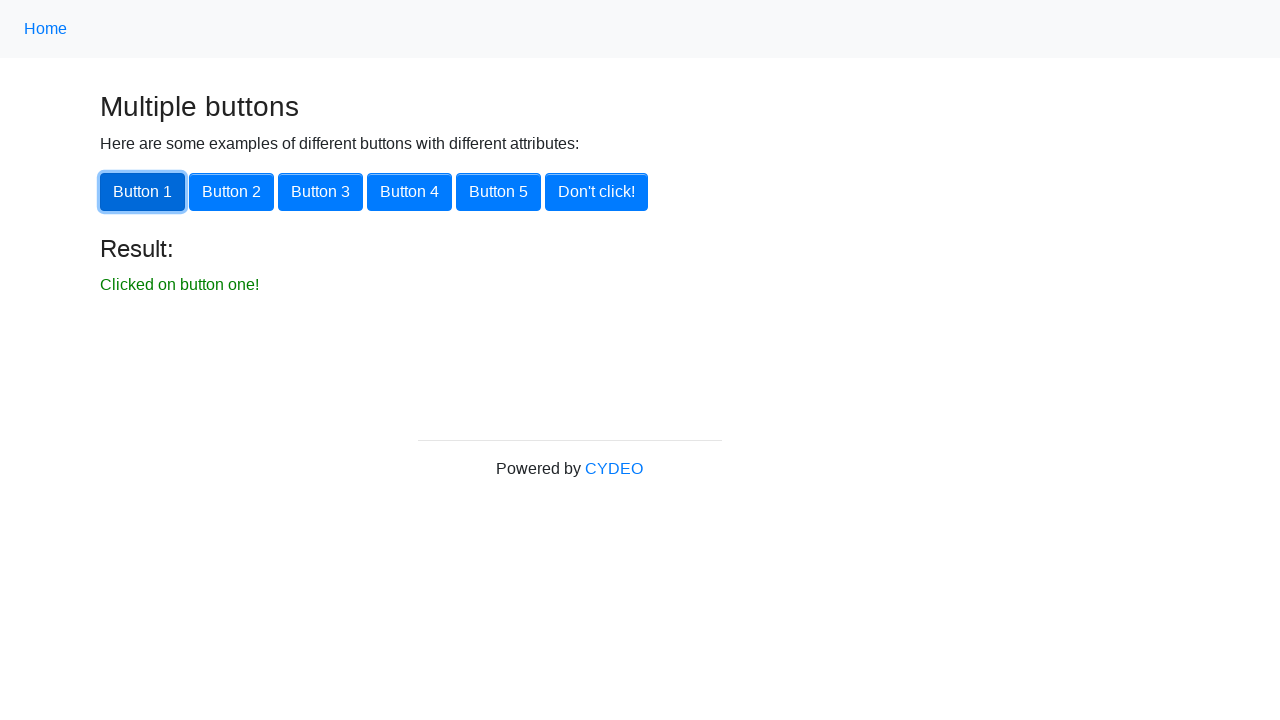